Tests dropdown list functionality by navigating to an HTML forms demo page and selecting an option ("Hot Bread") from a dropdown menu.

Starting URL: http://echoecho.com/htmlforms11.htm

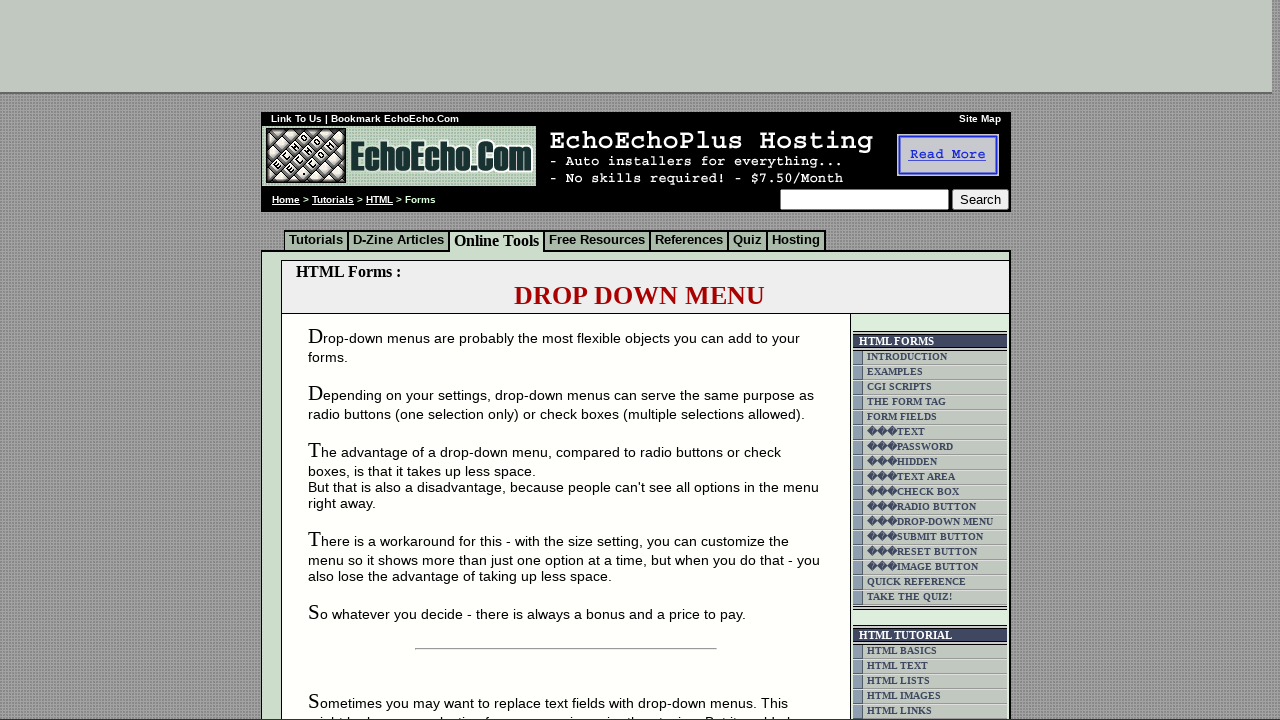

Waited for dropdown list to be visible
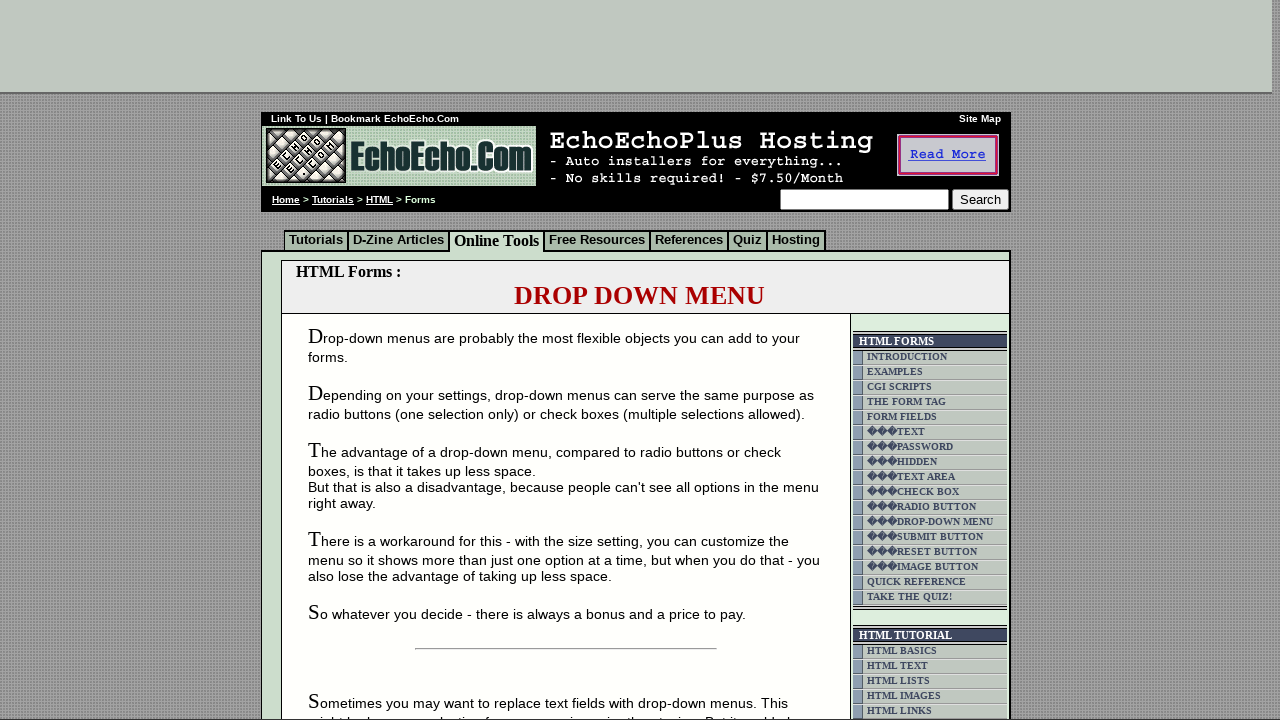

Selected 'Hot Bread' option from dropdown menu on select[name='mydropdown']
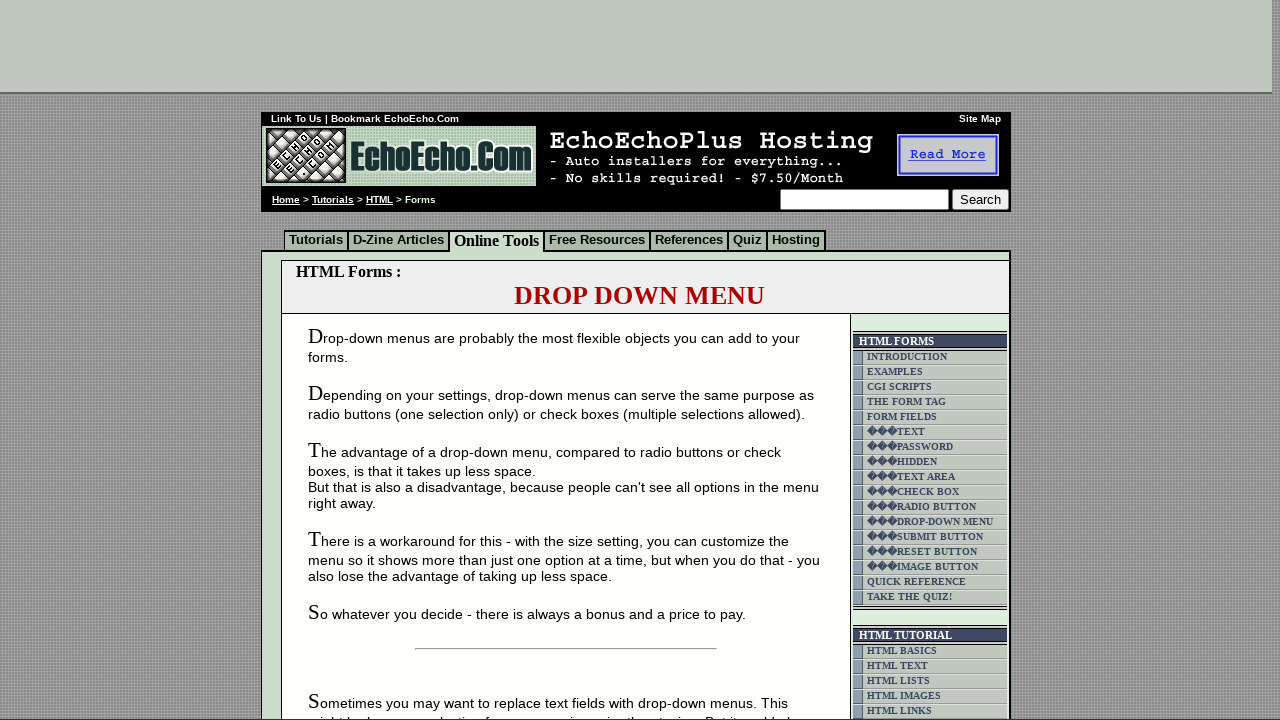

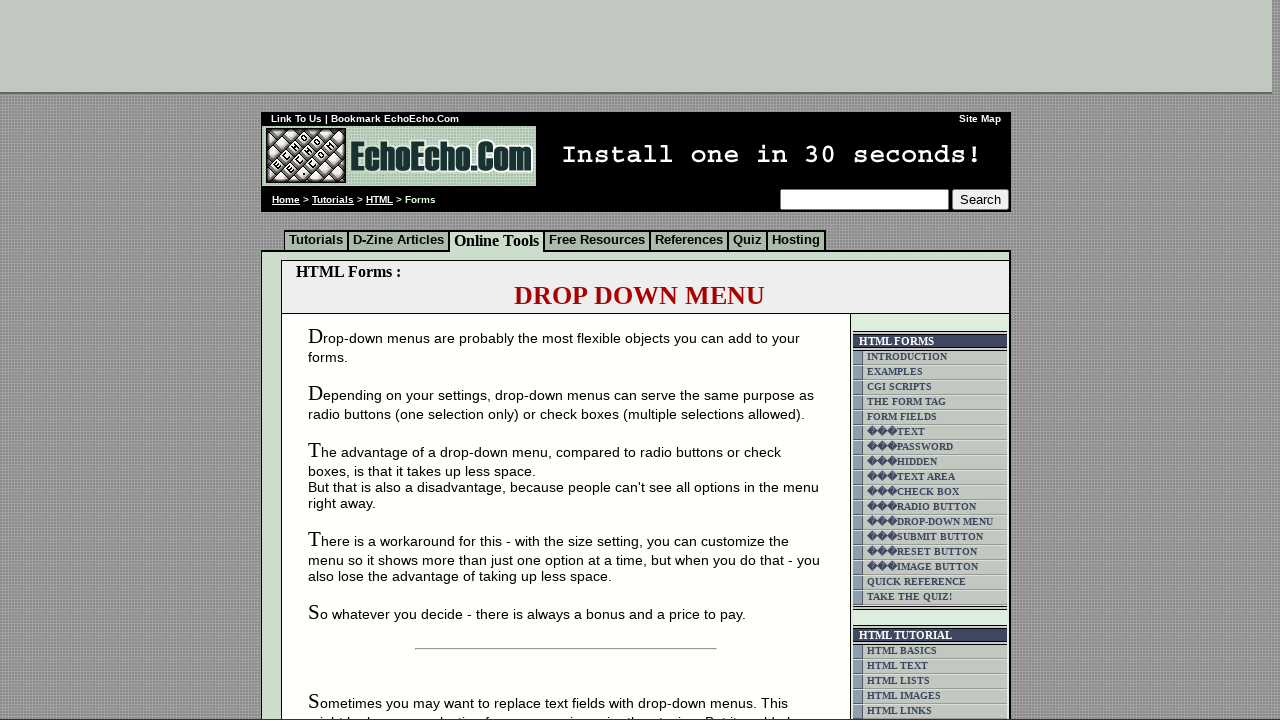